Tests switching between multiple browser windows by clicking a link that opens a new window, then switching to the original window and verifying its title, then switching to the new window and verifying its title.

Starting URL: https://the-internet.herokuapp.com/windows

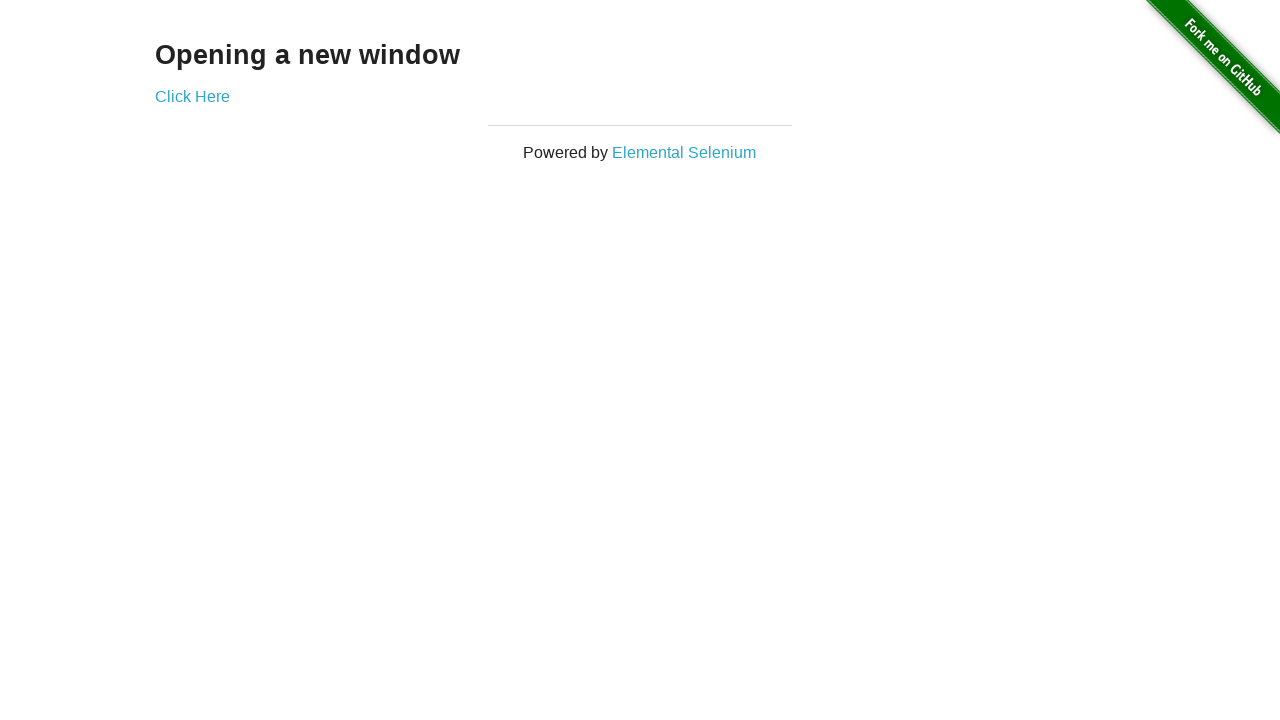

Clicked link that opens a new window at (192, 96) on .example a
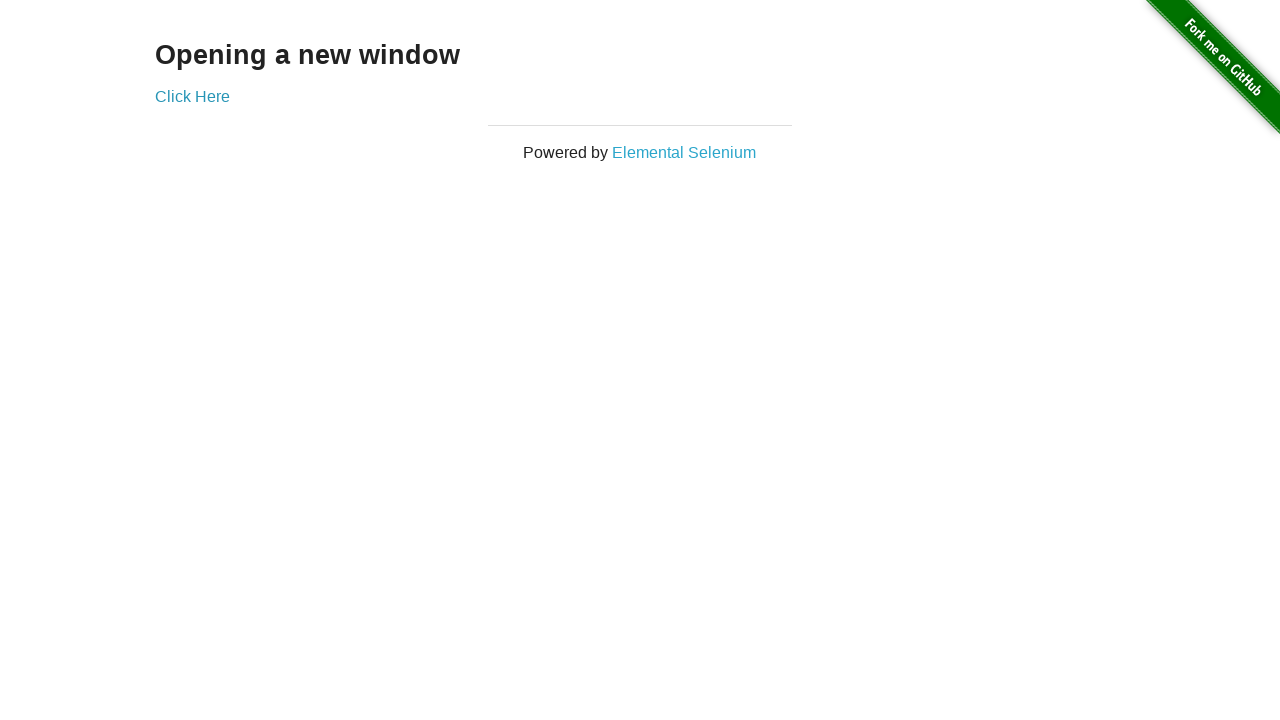

Verified original window title is 'The Internet'
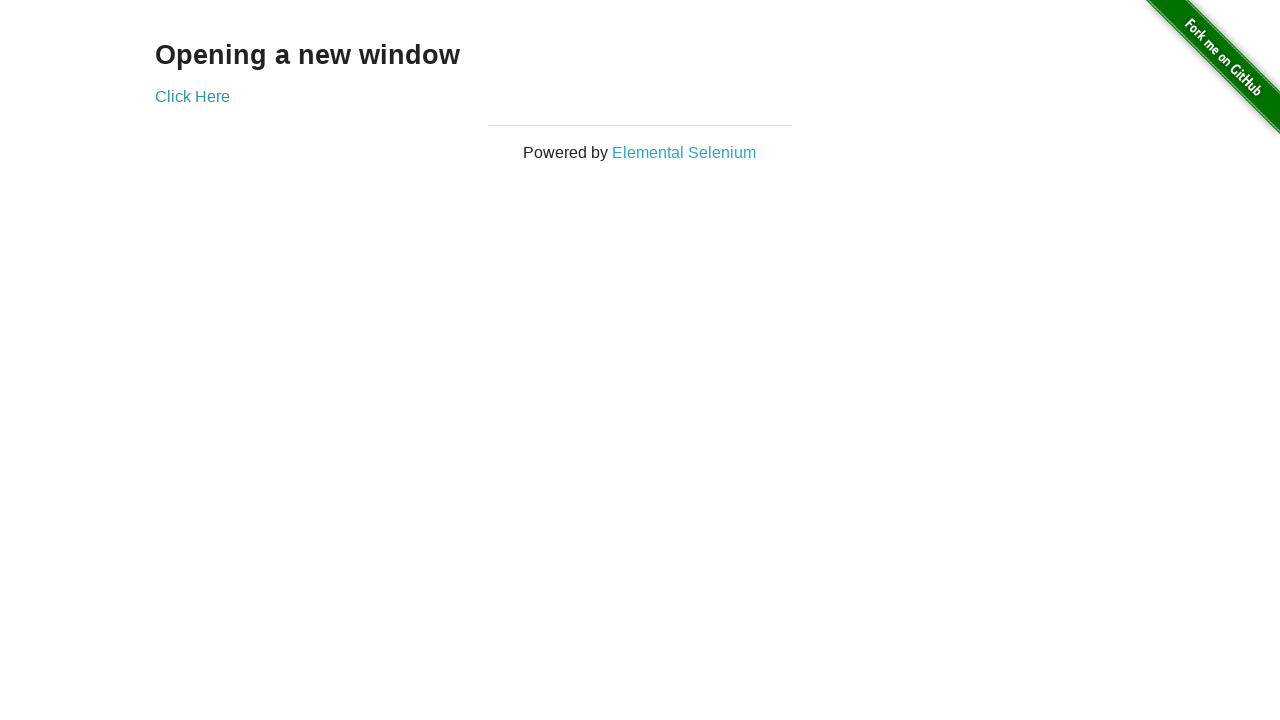

New window finished loading
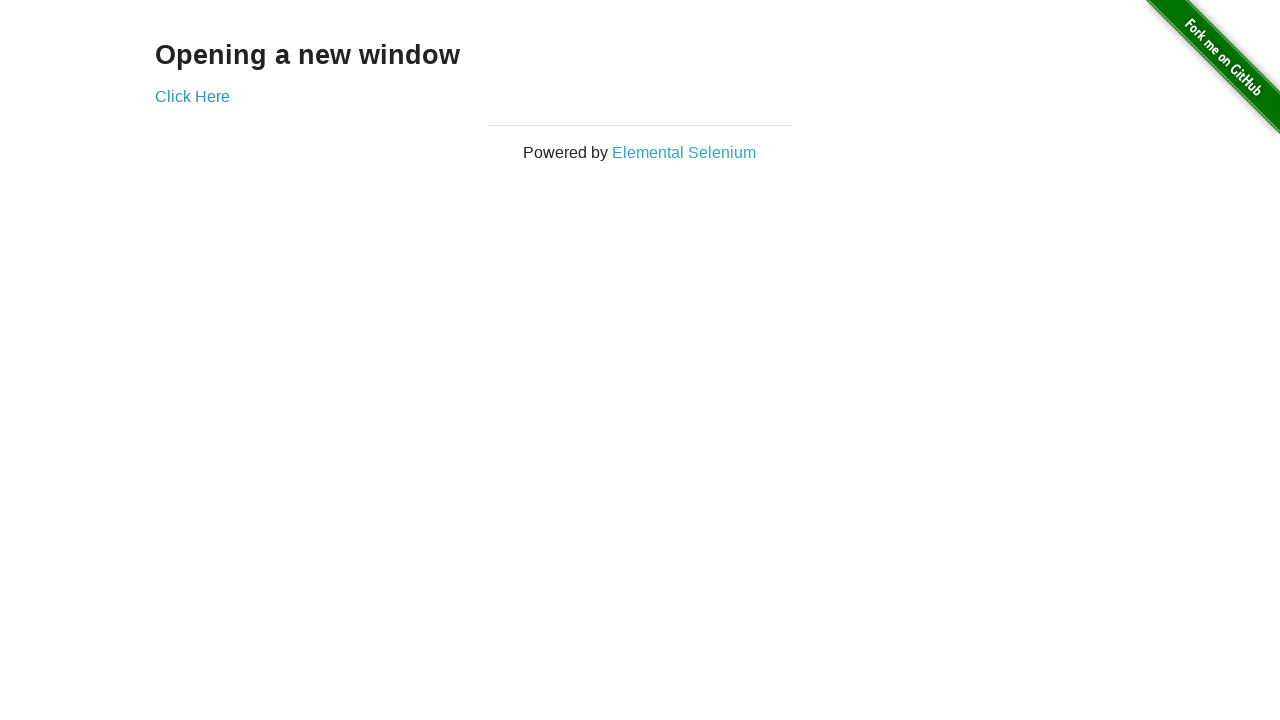

Verified new window title is 'New Window'
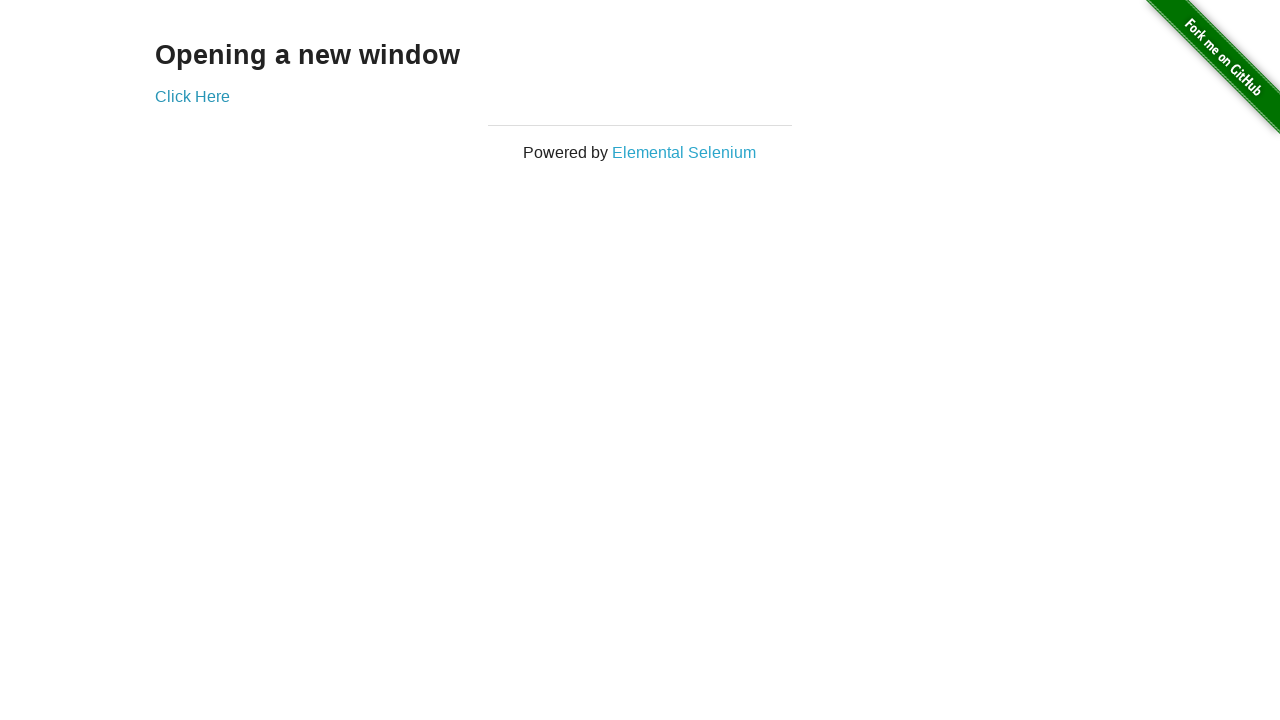

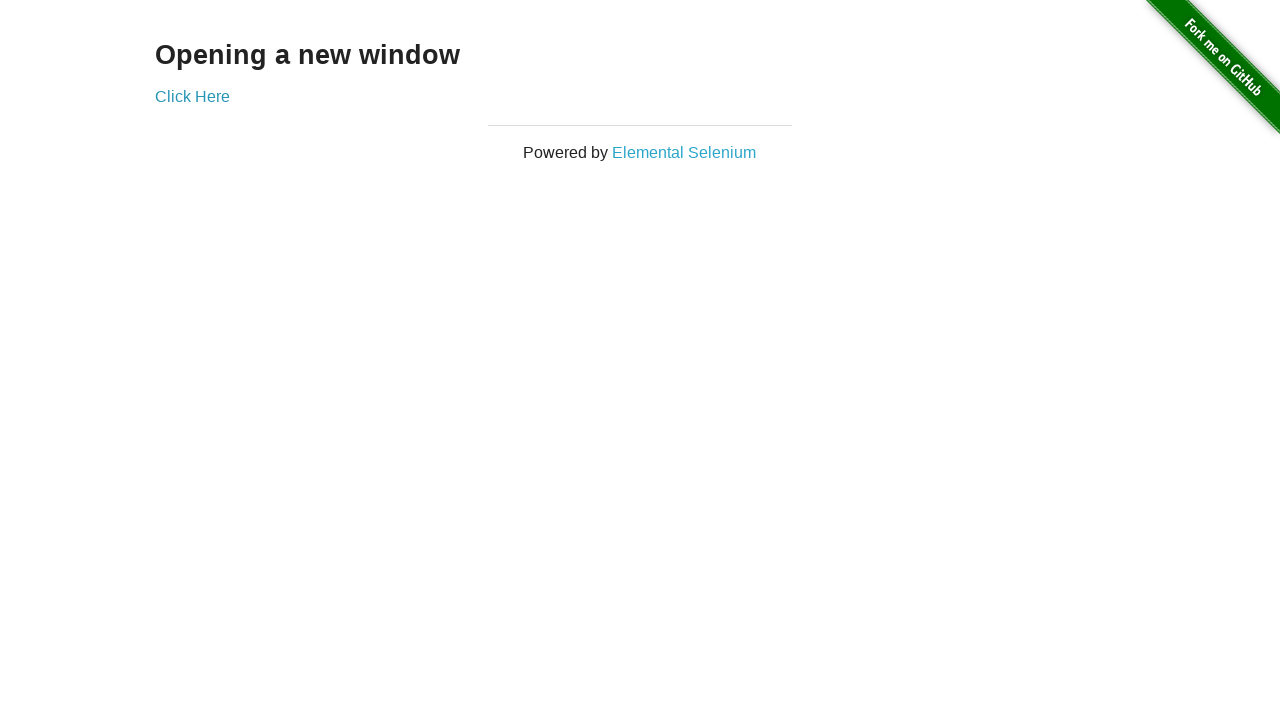